Tests that Clear completed button is hidden when there are no completed items

Starting URL: https://demo.playwright.dev/todomvc

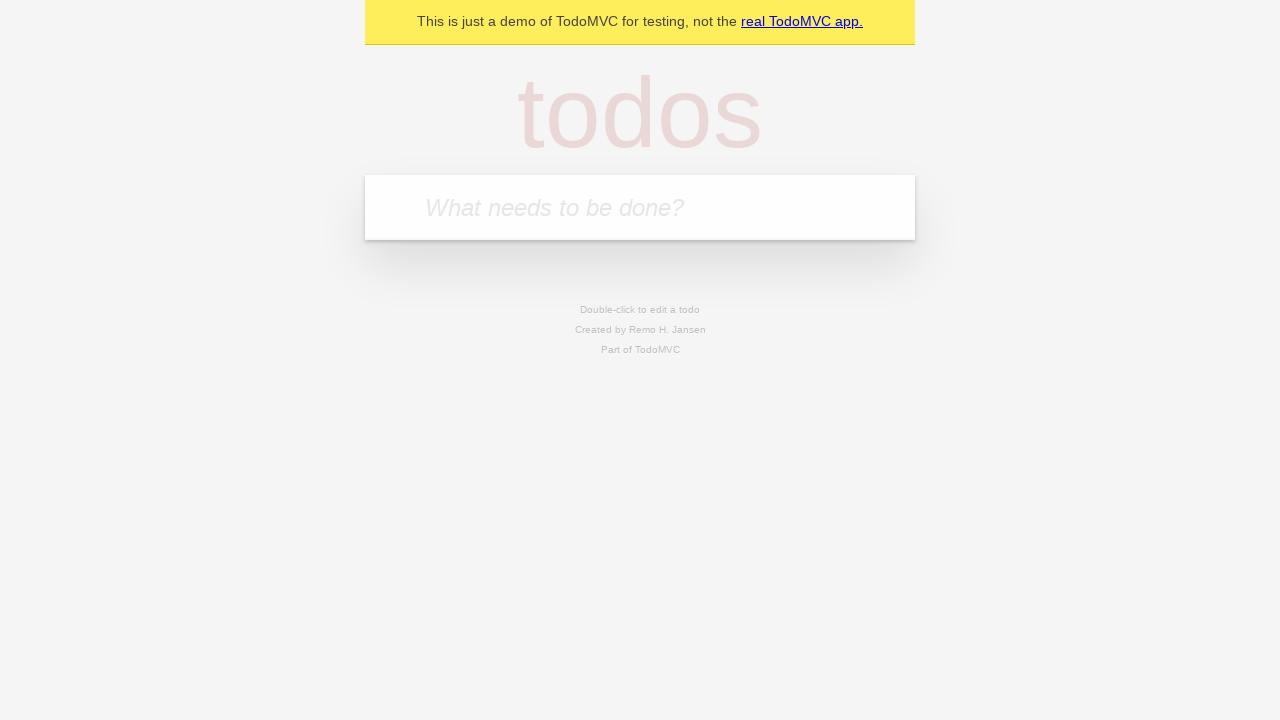

Filled new todo input with 'Book doctor appointment' on .new-todo
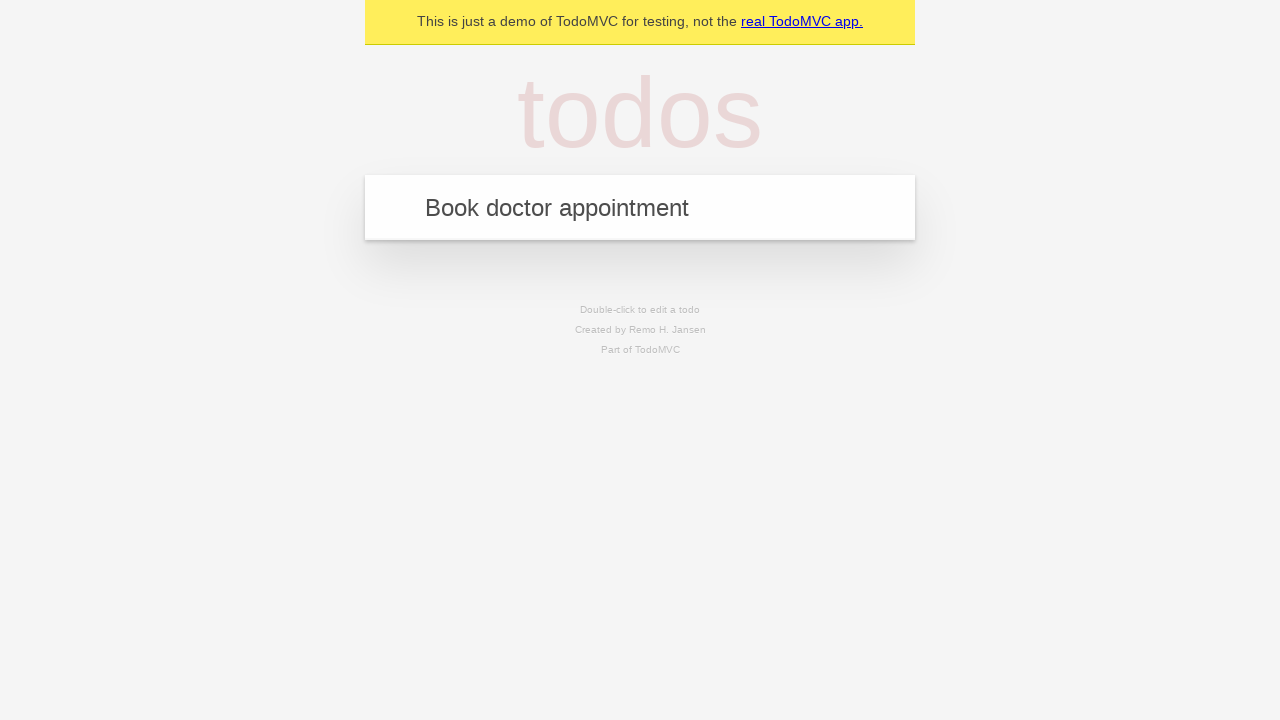

Pressed Enter to create todo item 'Book doctor appointment' on .new-todo
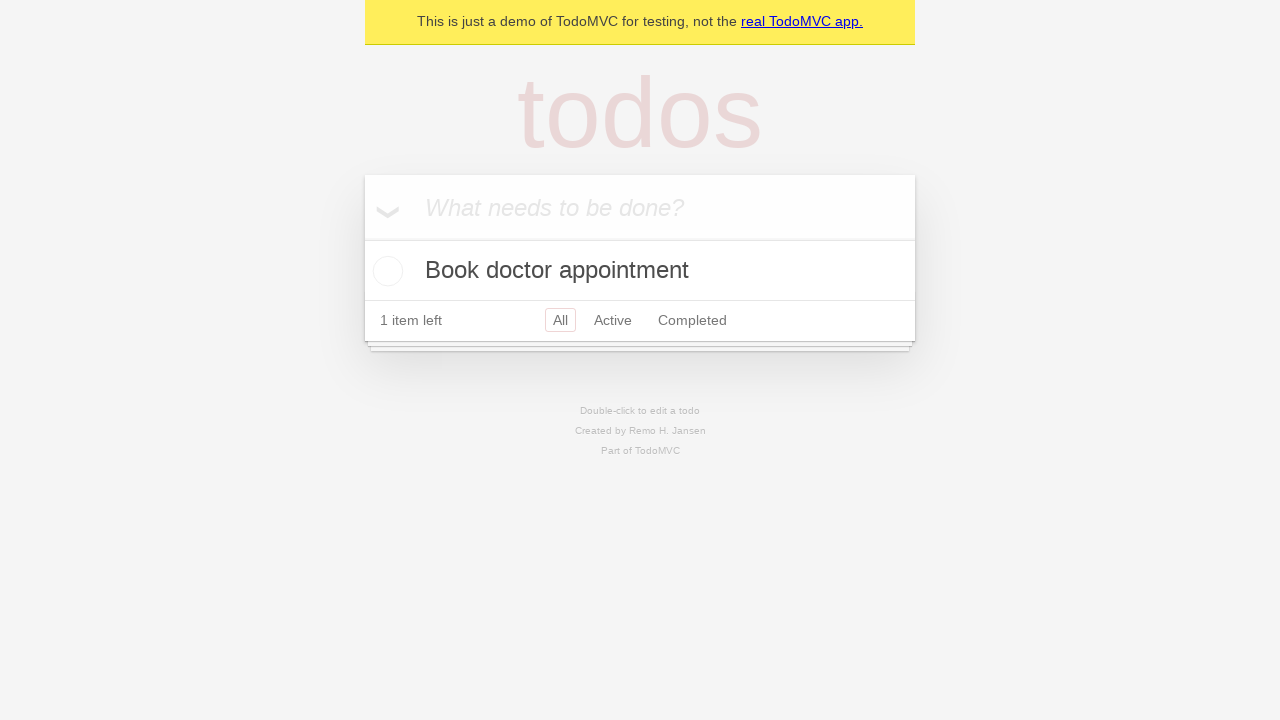

Filled new todo input with 'Buy birthday gift for Mom' on .new-todo
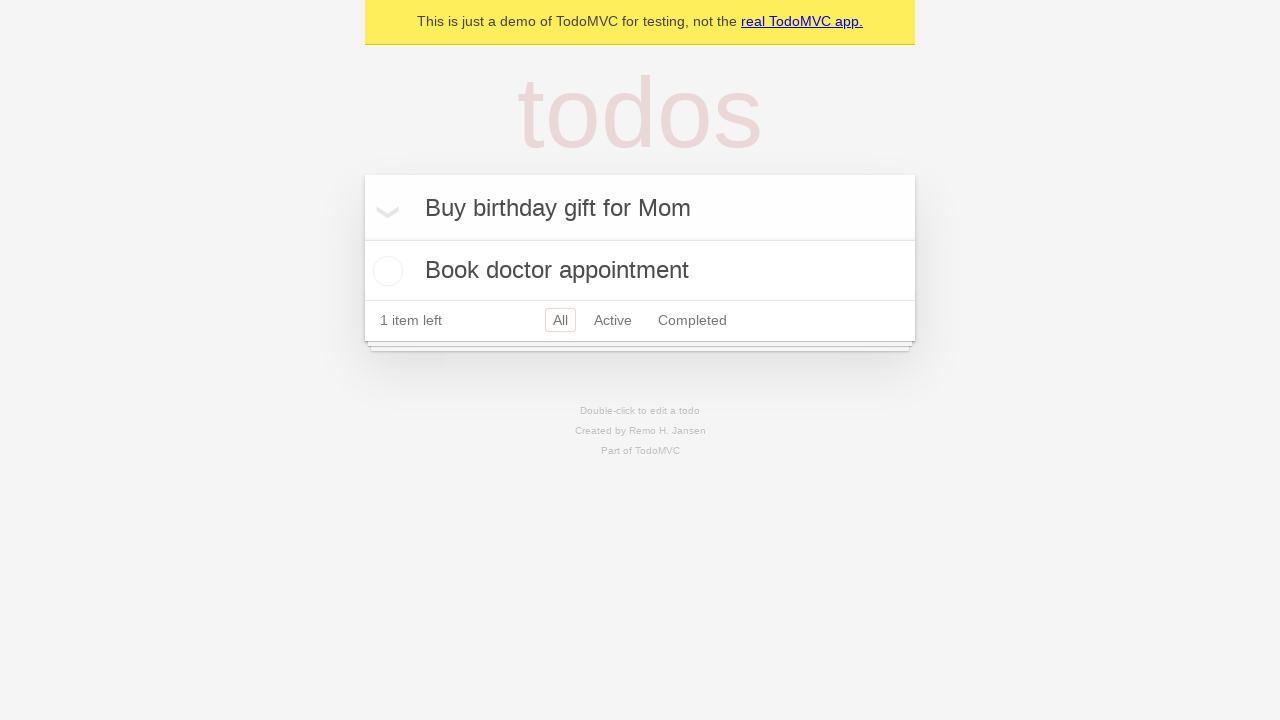

Pressed Enter to create todo item 'Buy birthday gift for Mom' on .new-todo
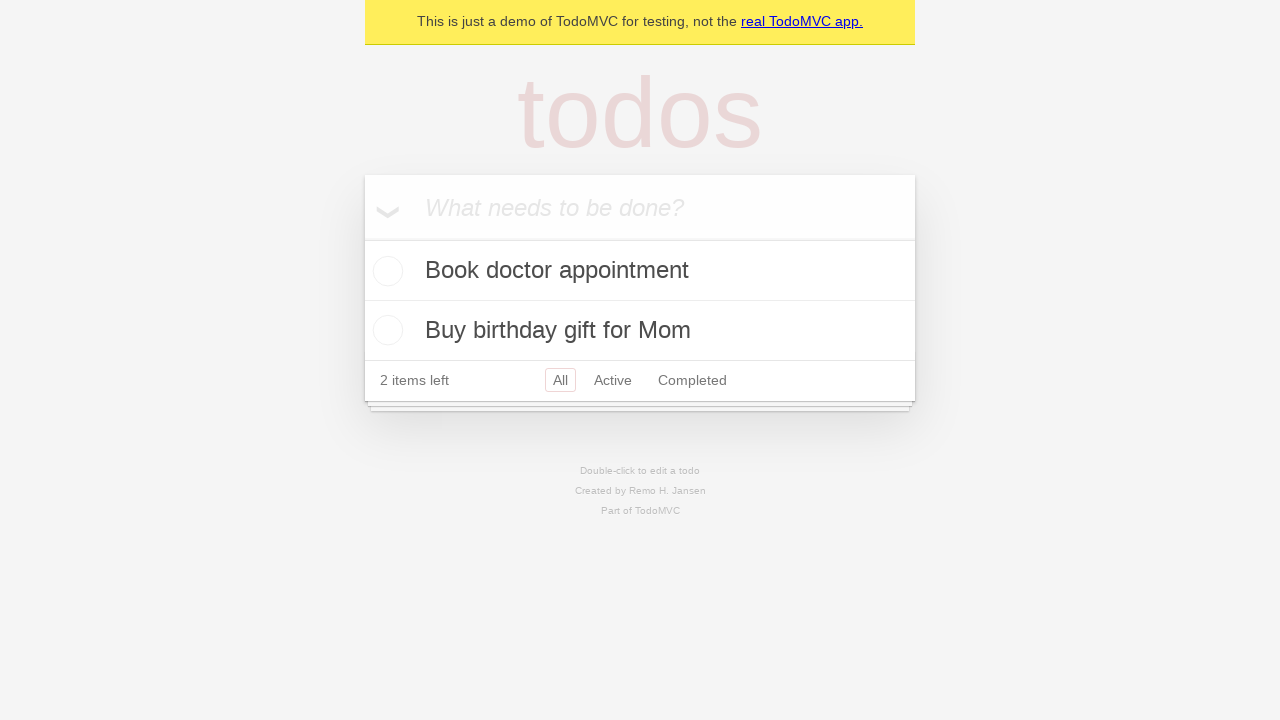

Filled new todo input with 'Find place for vacation' on .new-todo
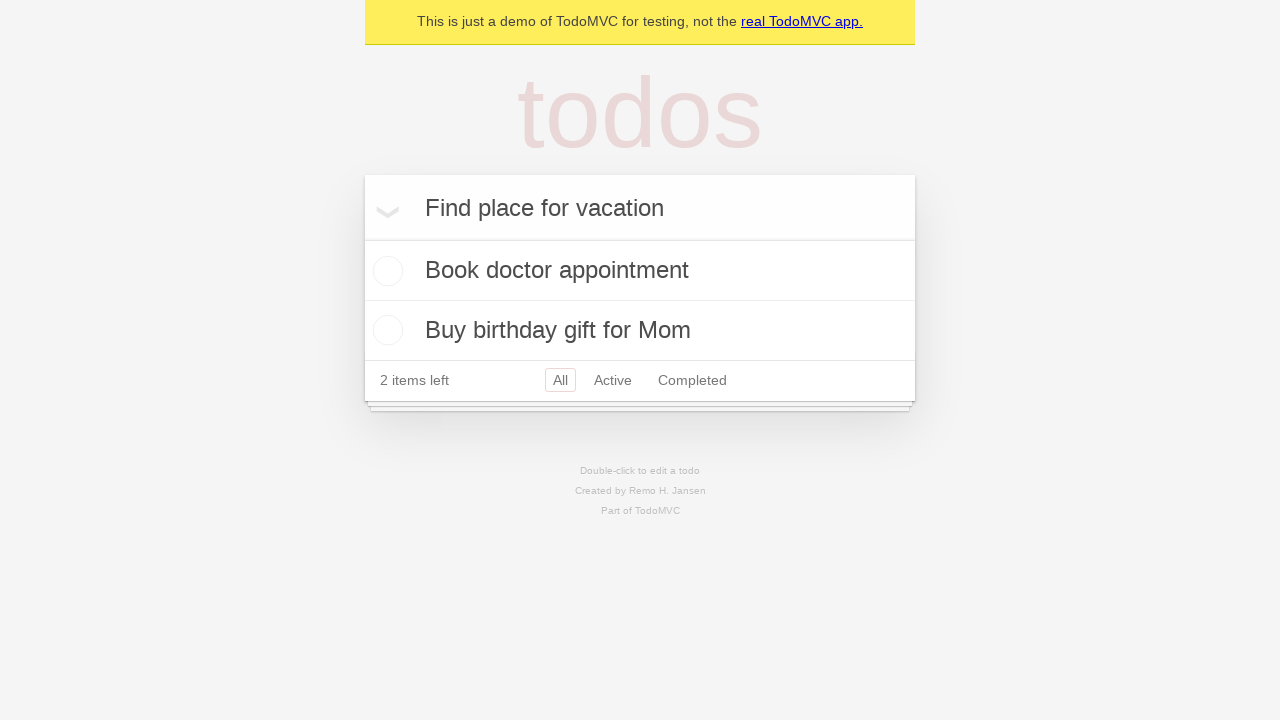

Pressed Enter to create todo item 'Find place for vacation' on .new-todo
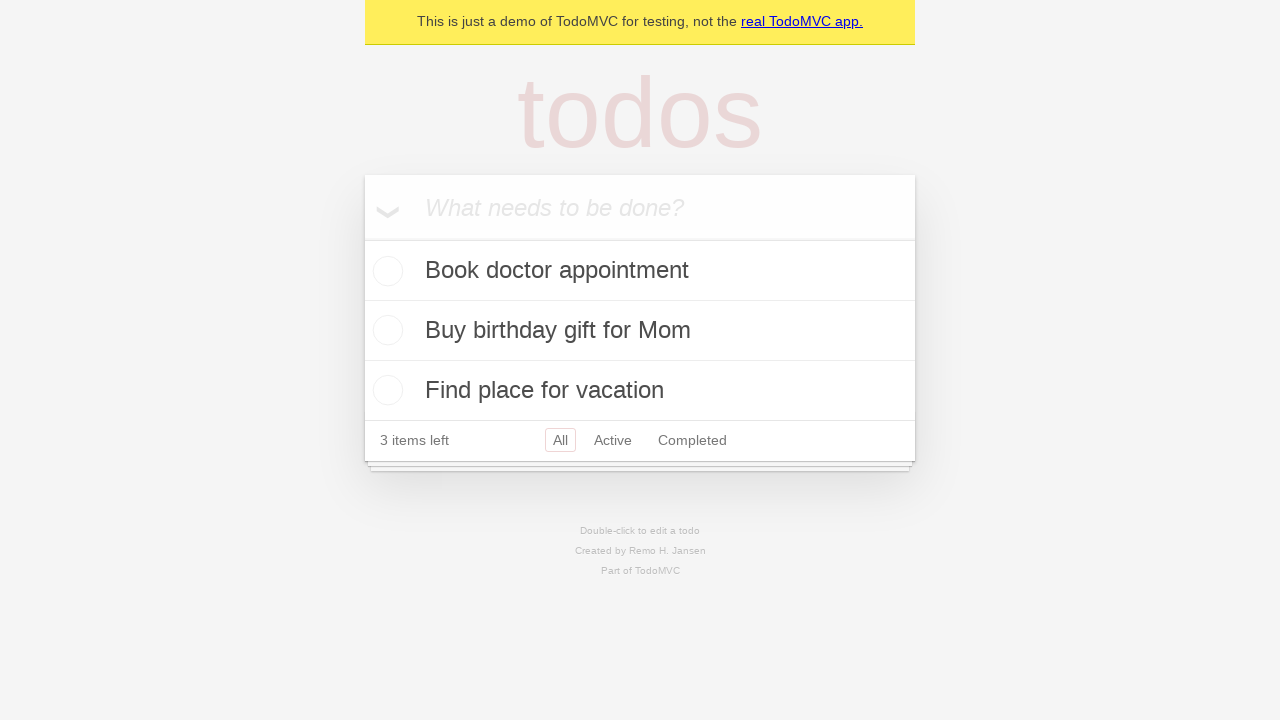

Verified 'Clear completed' button is not visible when no items are completed
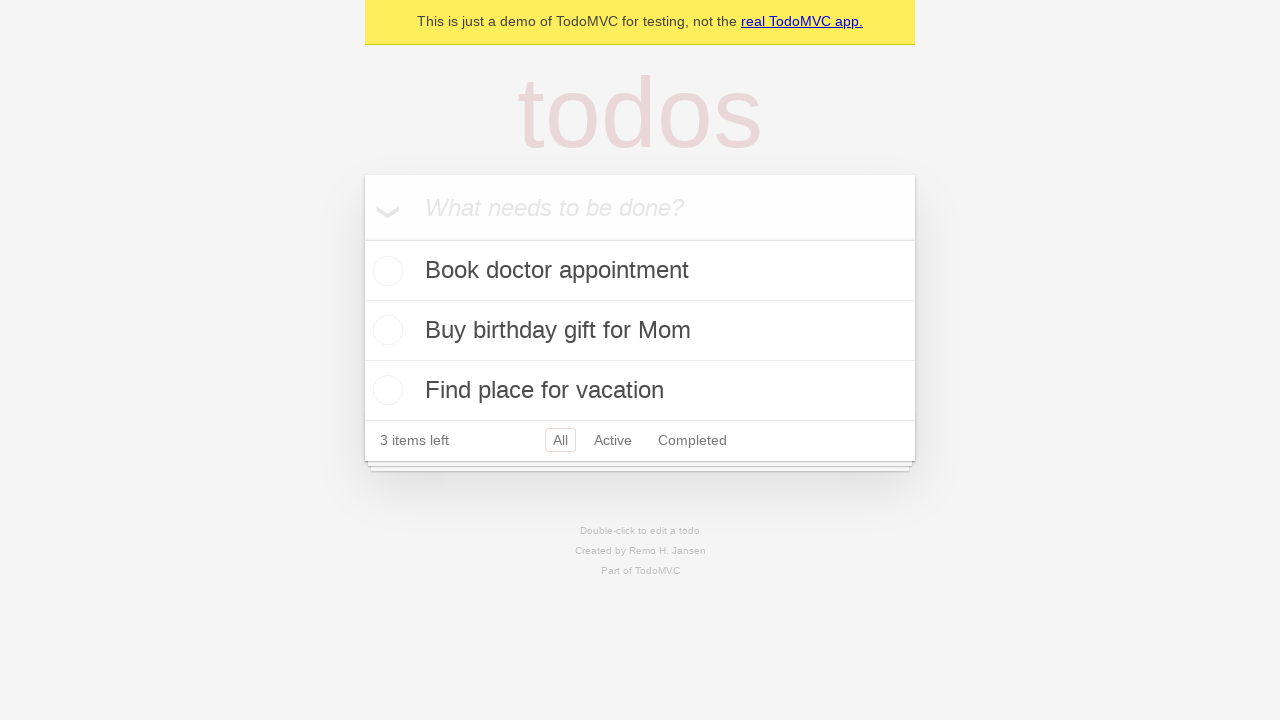

Checked the first todo item as completed at (385, 271) on .todo-list li .toggle >> nth=0
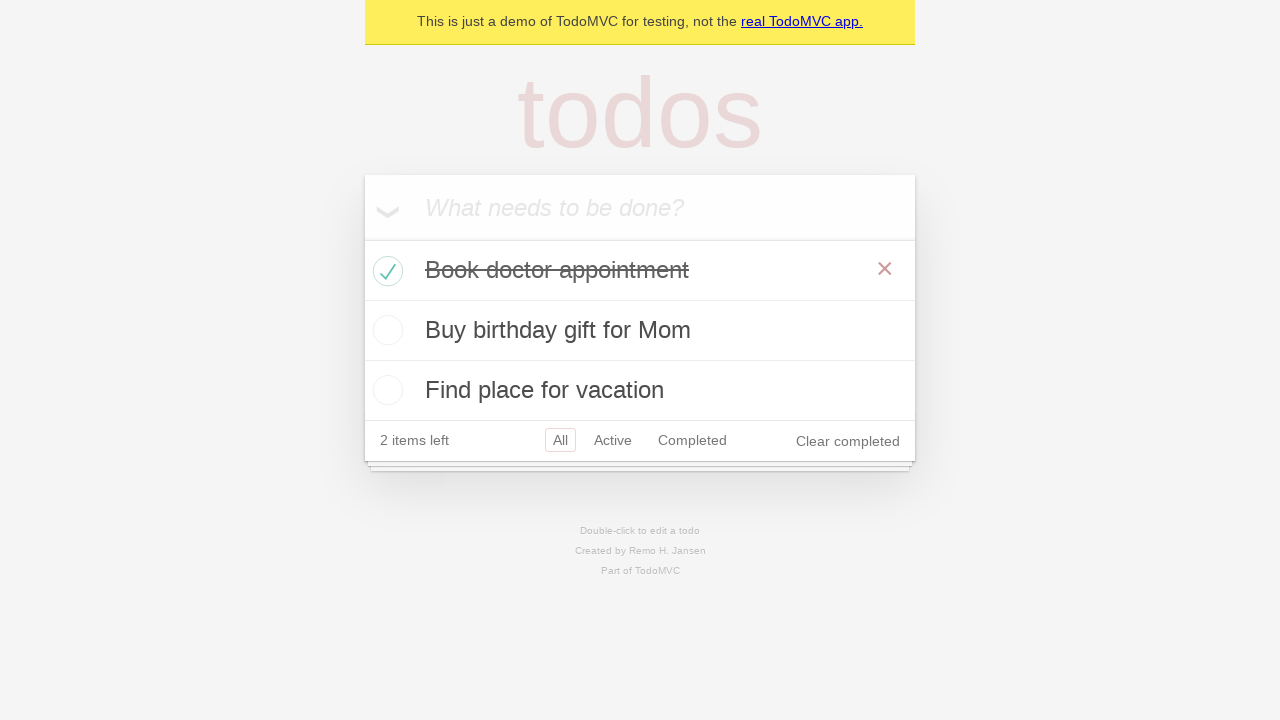

Unchecked the first todo item to mark it as incomplete at (385, 271) on .todo-list li .toggle >> nth=0
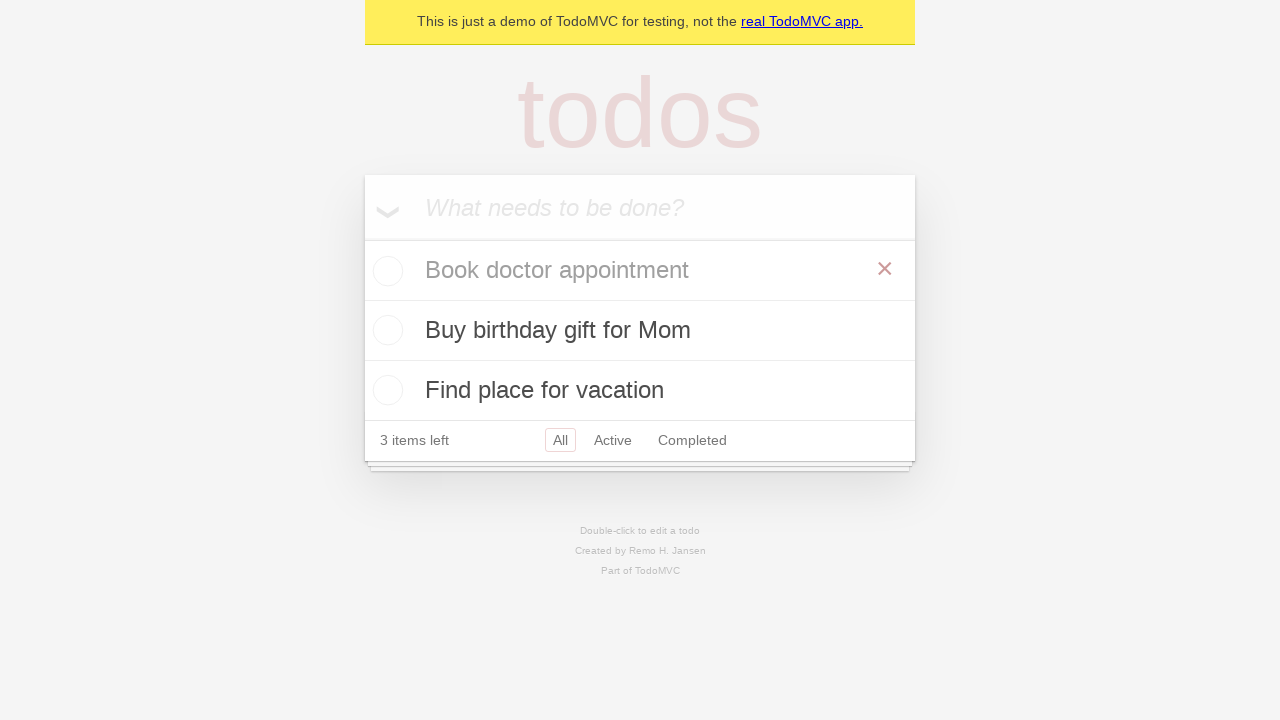

Verified 'Clear completed' button remains hidden after unchecking the item
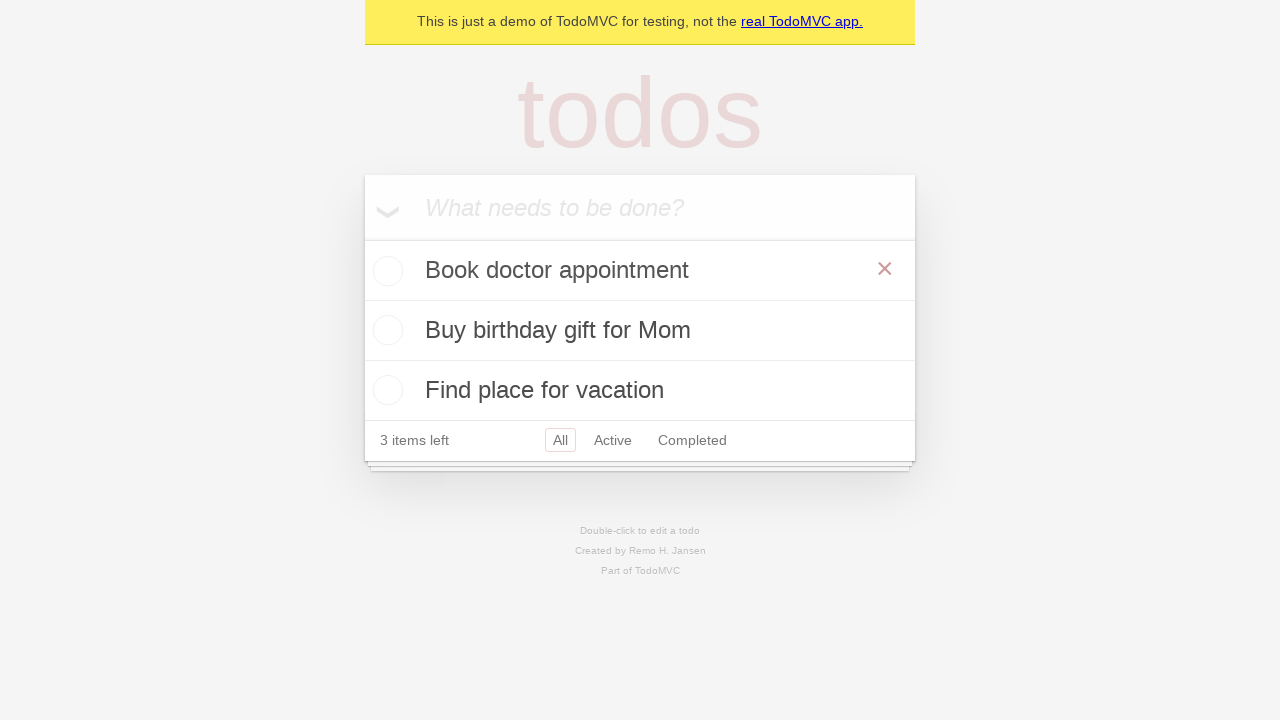

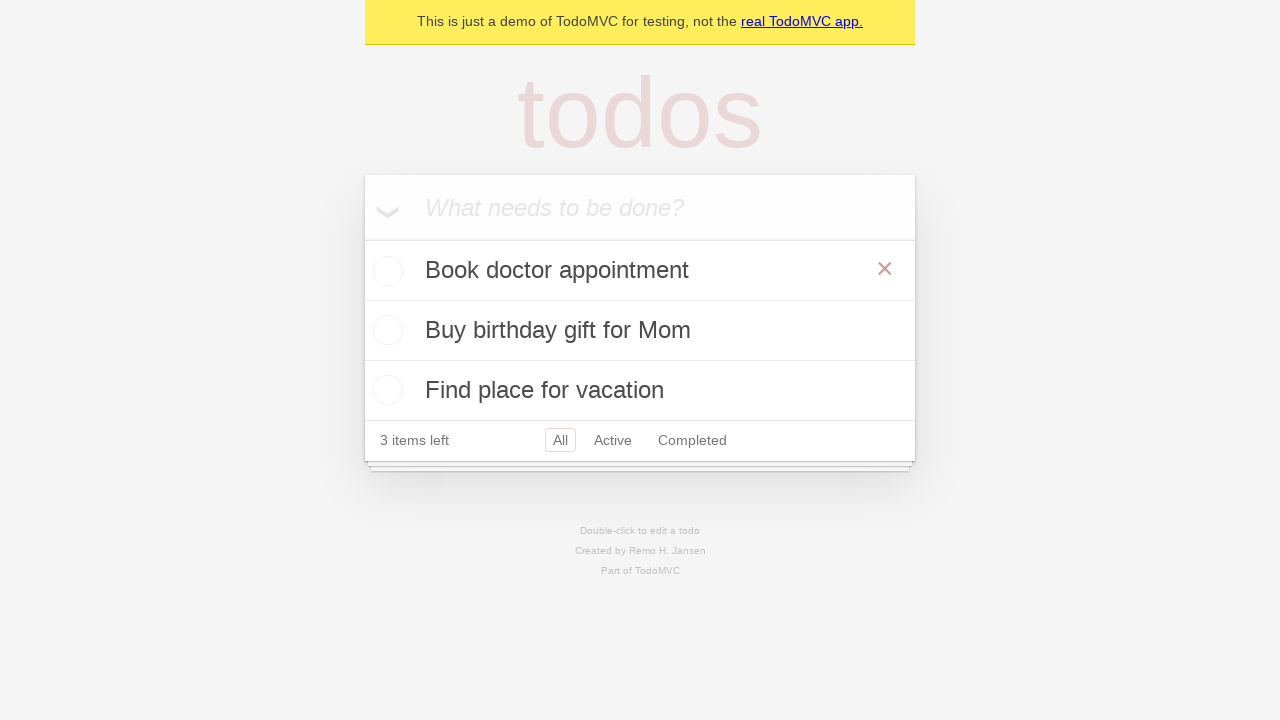